Tests the Todo List App by adding three todo items and verifying that the items left counter correctly reflects the number of items added.

Starting URL: https://todo-app.serenity-js.org/

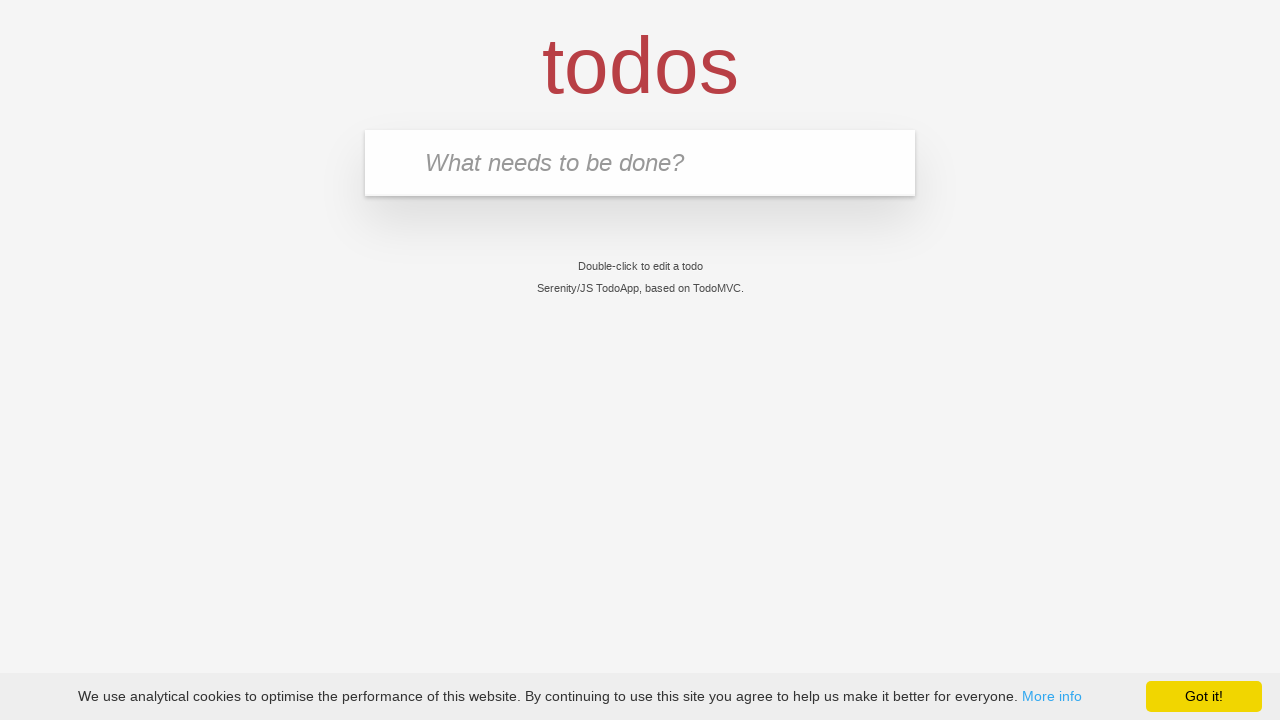

Verified page title is 'Serenity/JS TodoApp'
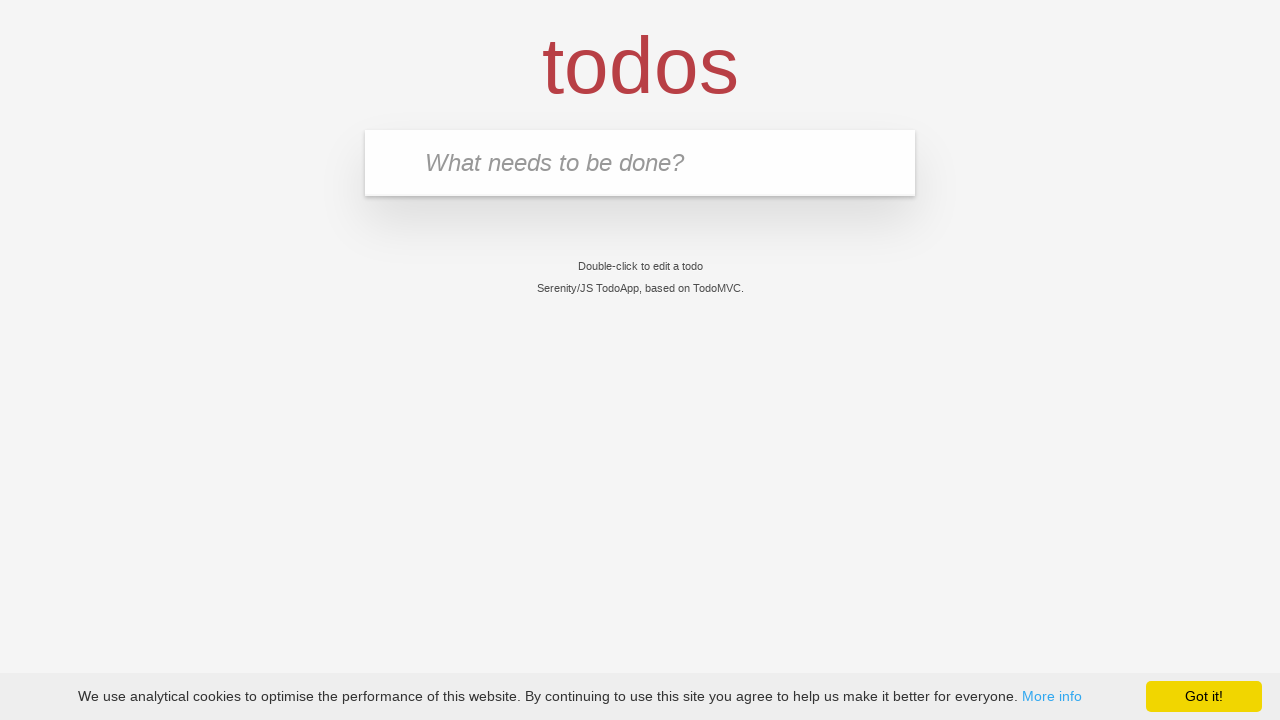

Filled input field with 'buy some cheese' on input.new-todo
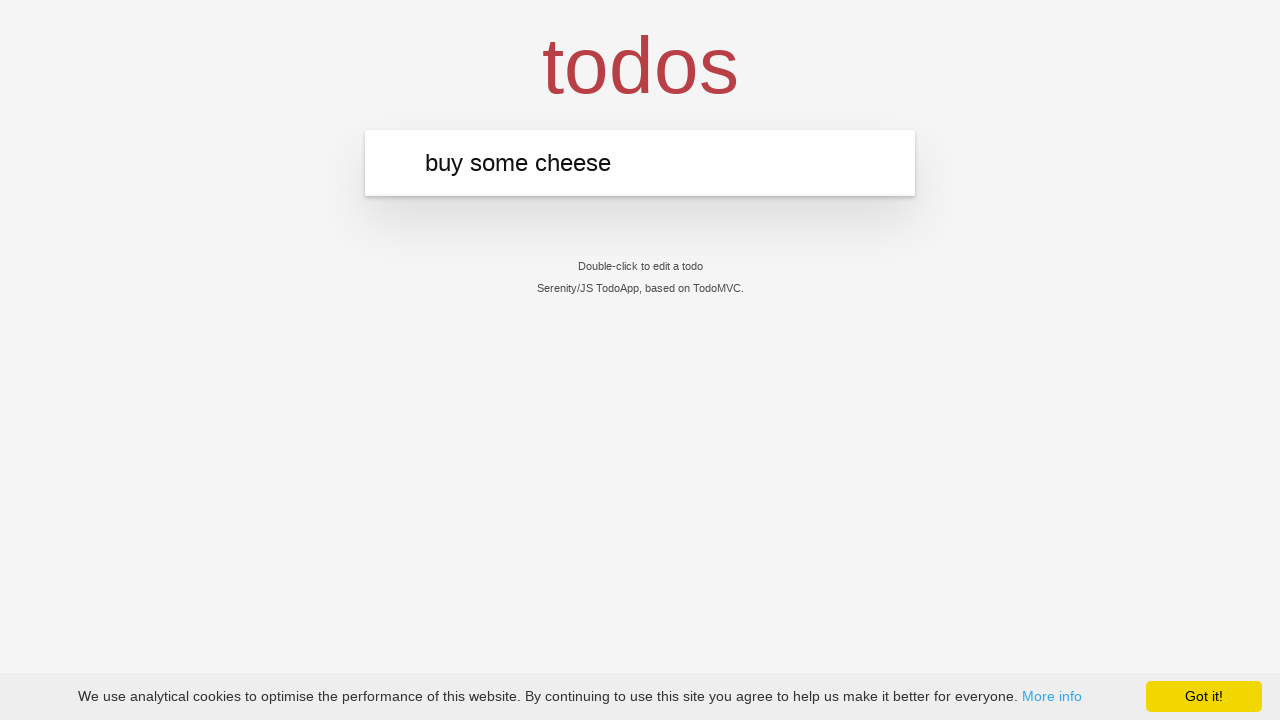

Pressed Enter to add first todo item on input.new-todo
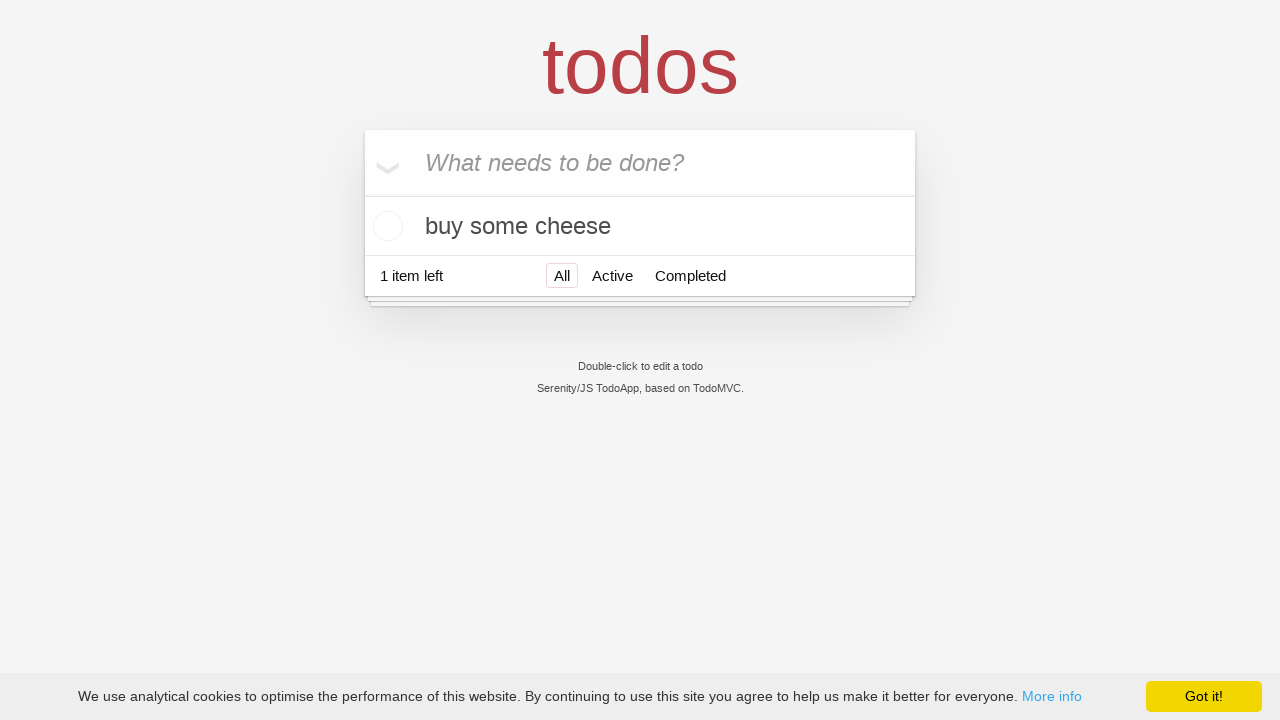

First todo item 'buy some cheese' appeared in list
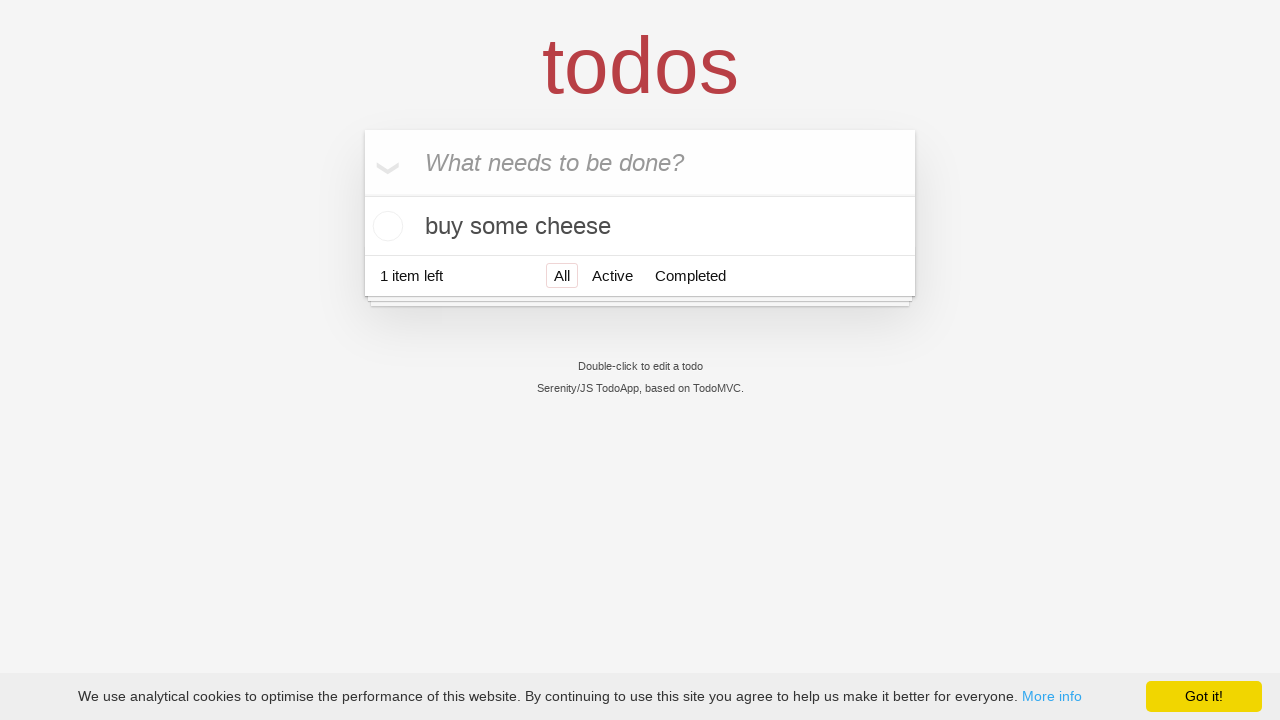

Filled input field with 'feed the cat' on input.new-todo
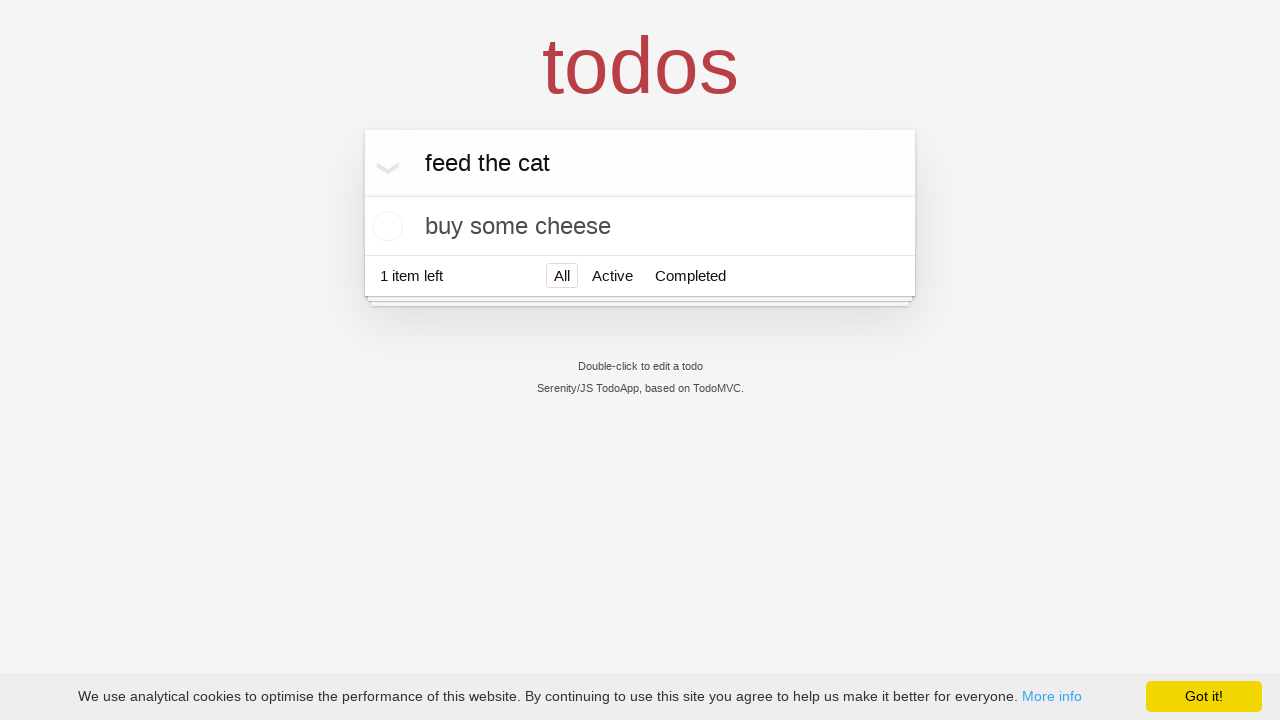

Pressed Enter to add second todo item on input.new-todo
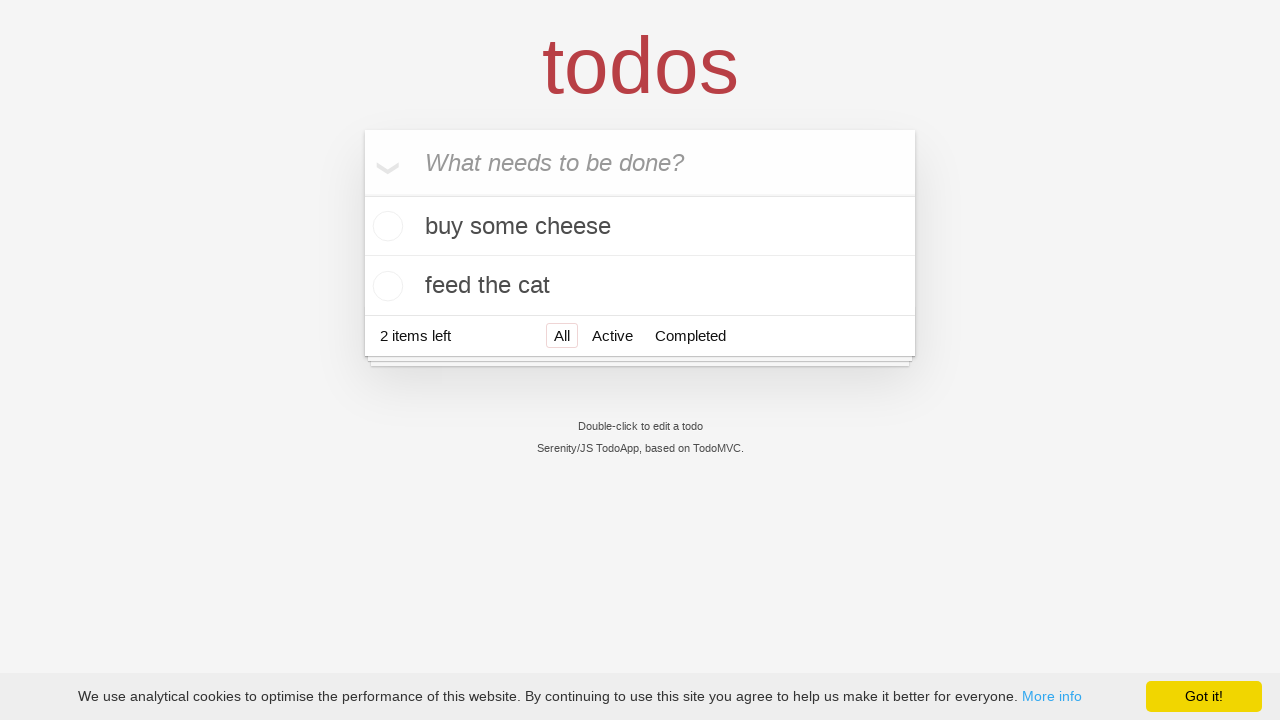

Second todo item 'feed the cat' appeared in list
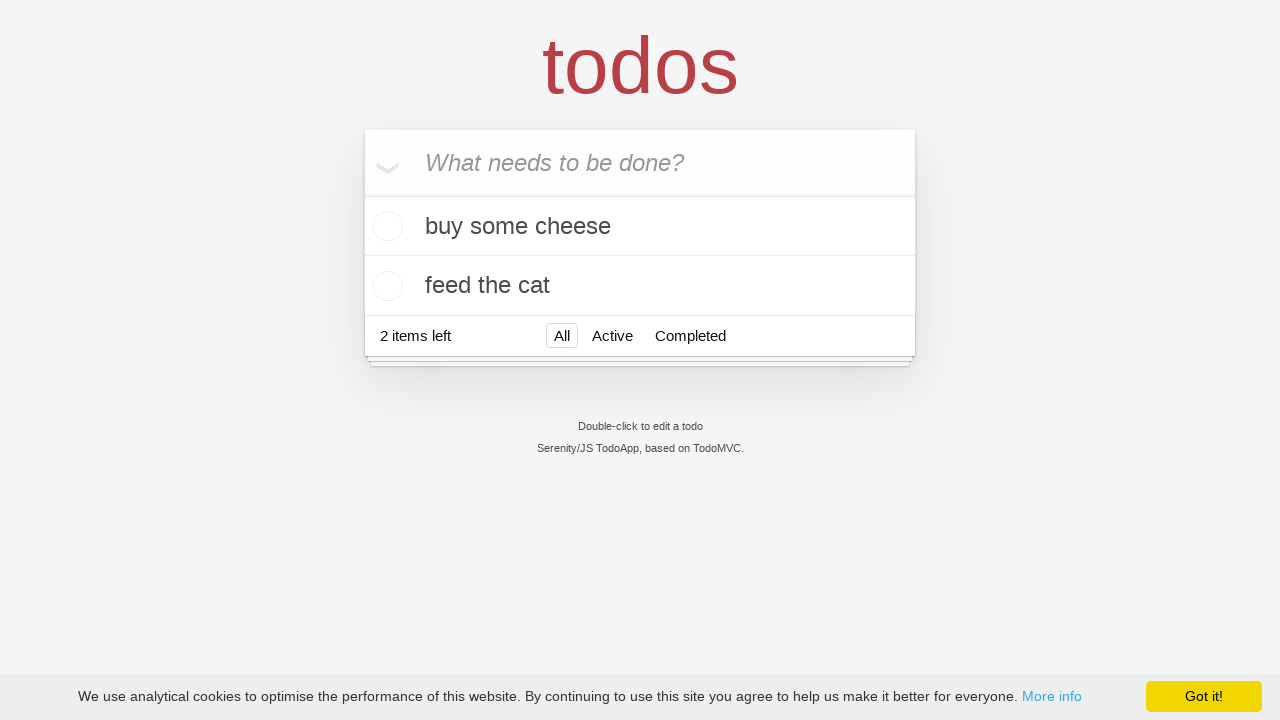

Filled input field with 'book a doctors appointment' on input.new-todo
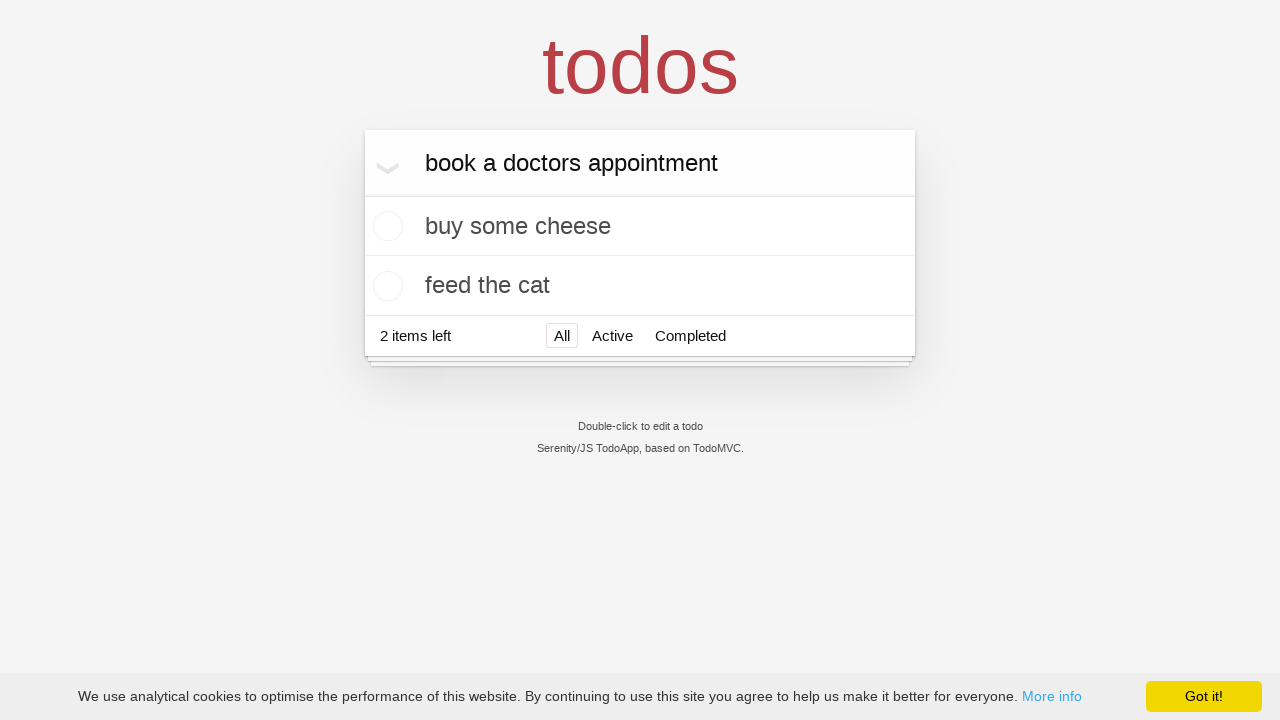

Pressed Enter to add third todo item on input.new-todo
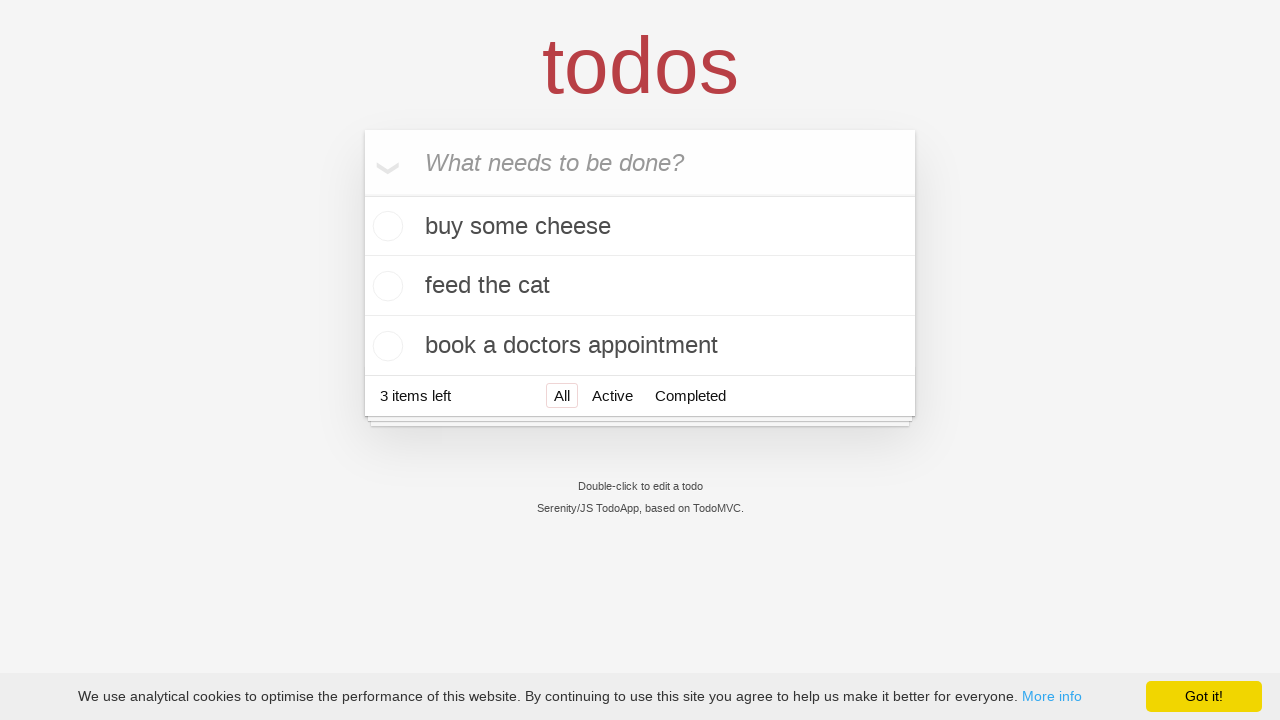

Third todo item 'book a doctors appointment' appeared in list
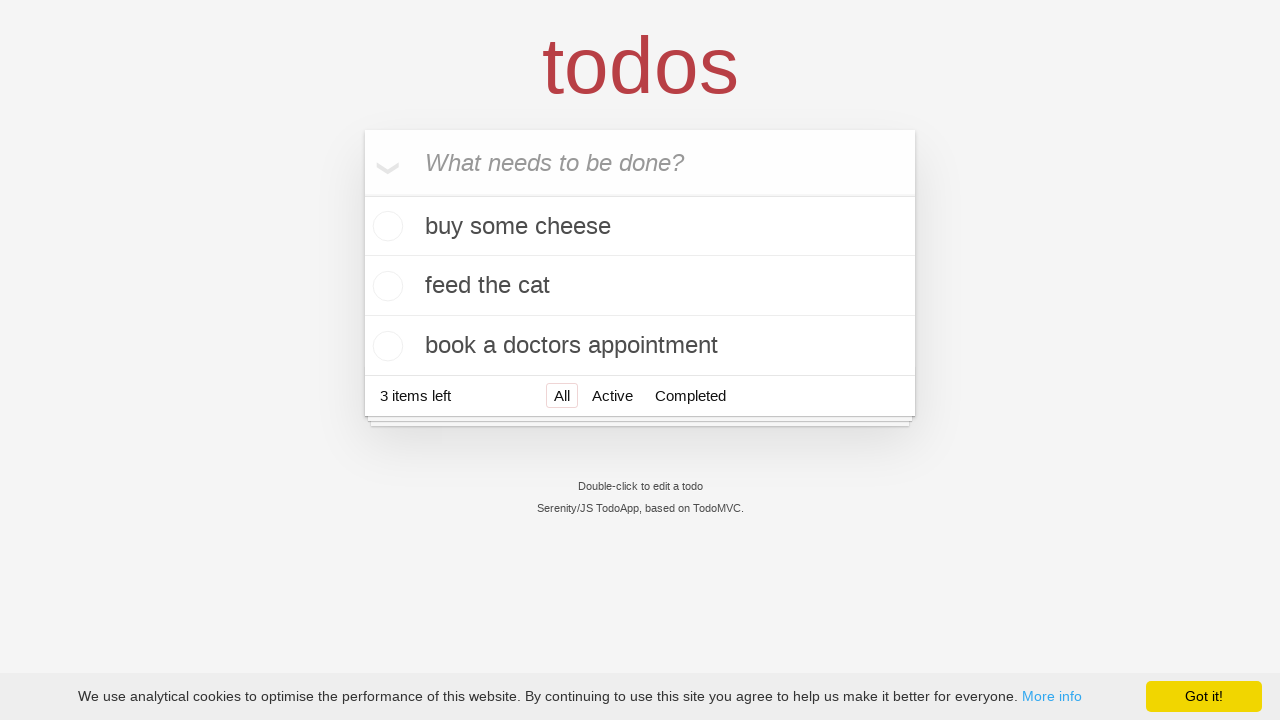

Located the items left counter element
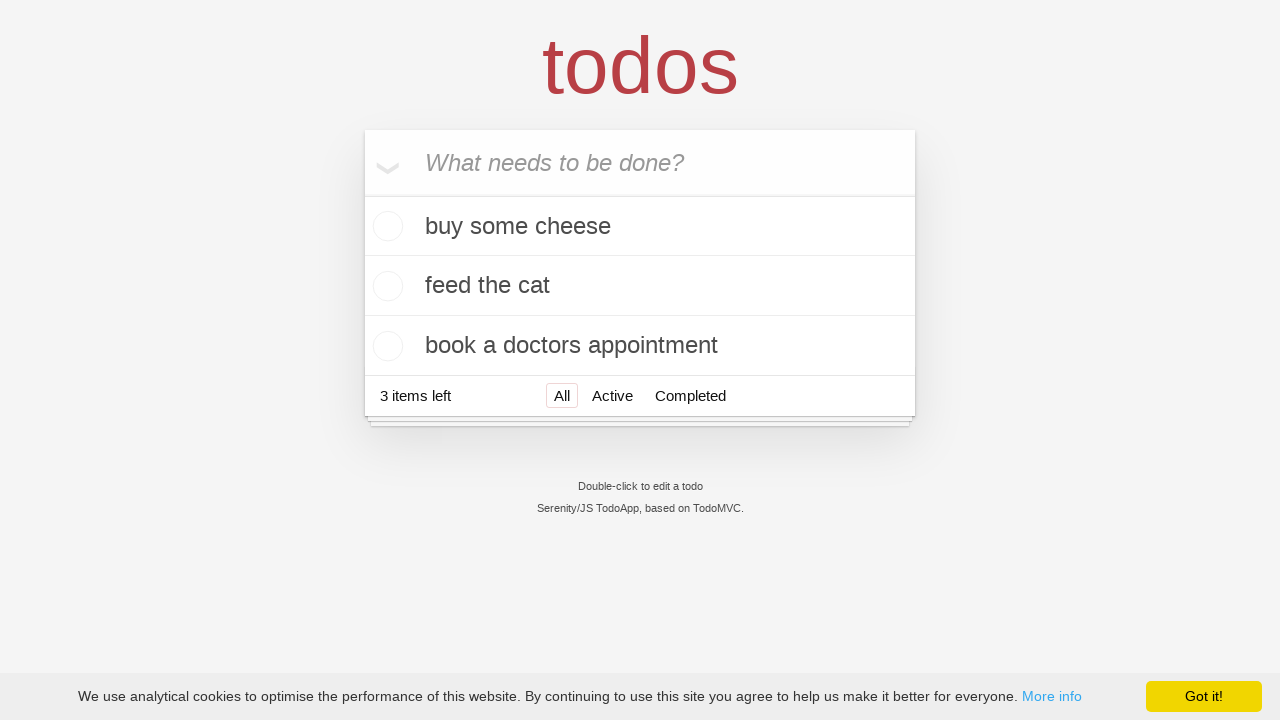

Items left counter is visible and shows 3 items remaining
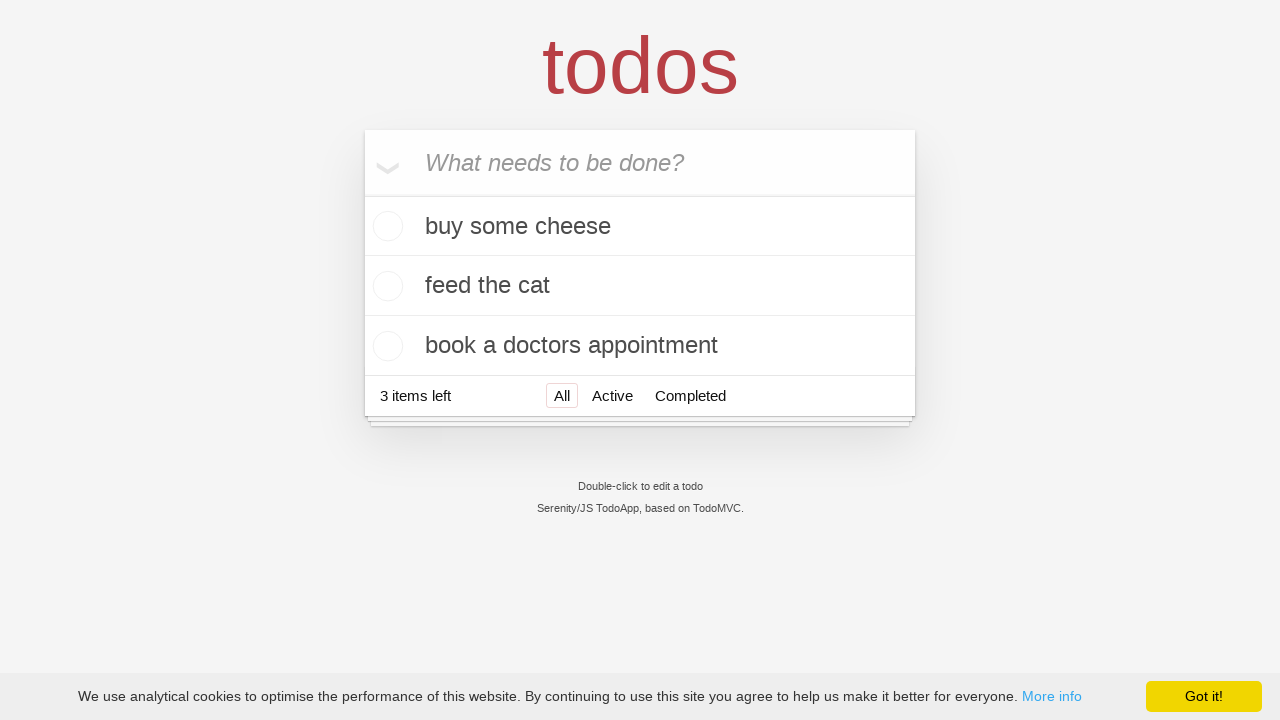

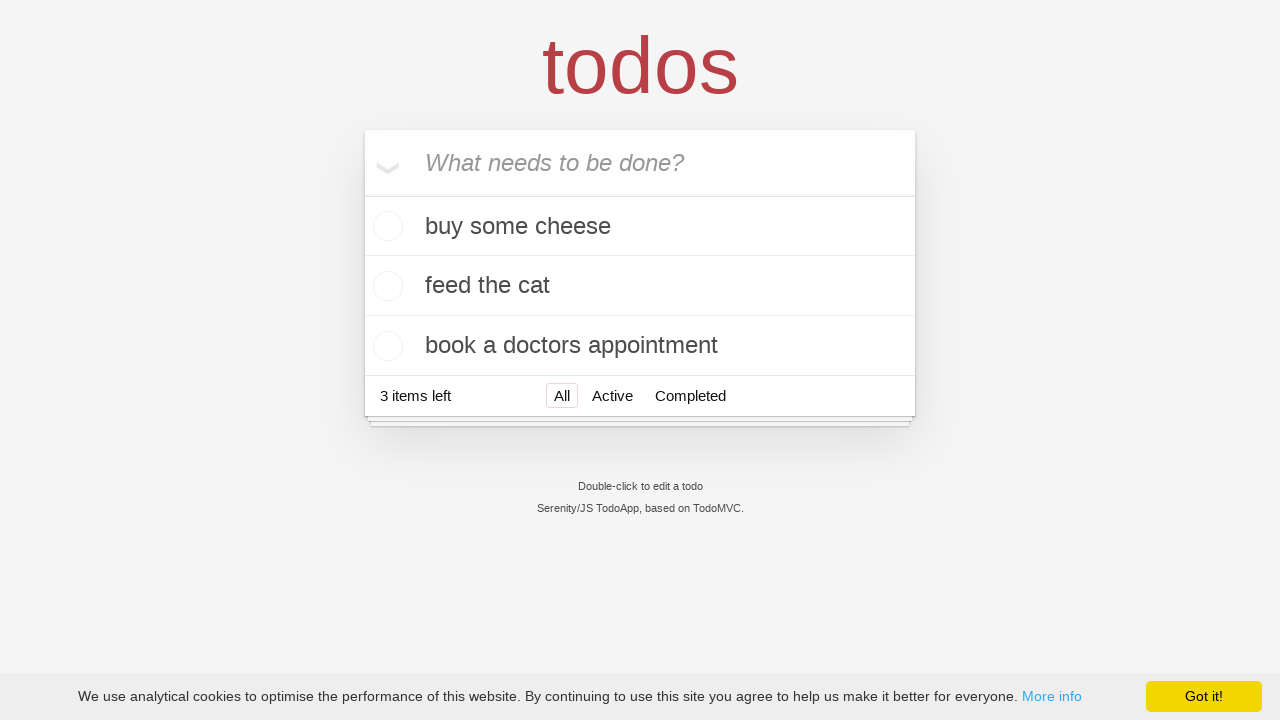